Tests prompt dialog by clicking a button, entering a value in the prompt, and verifying the value is displayed

Starting URL: https://www.qa-practice.com/elements/alert/prompt#

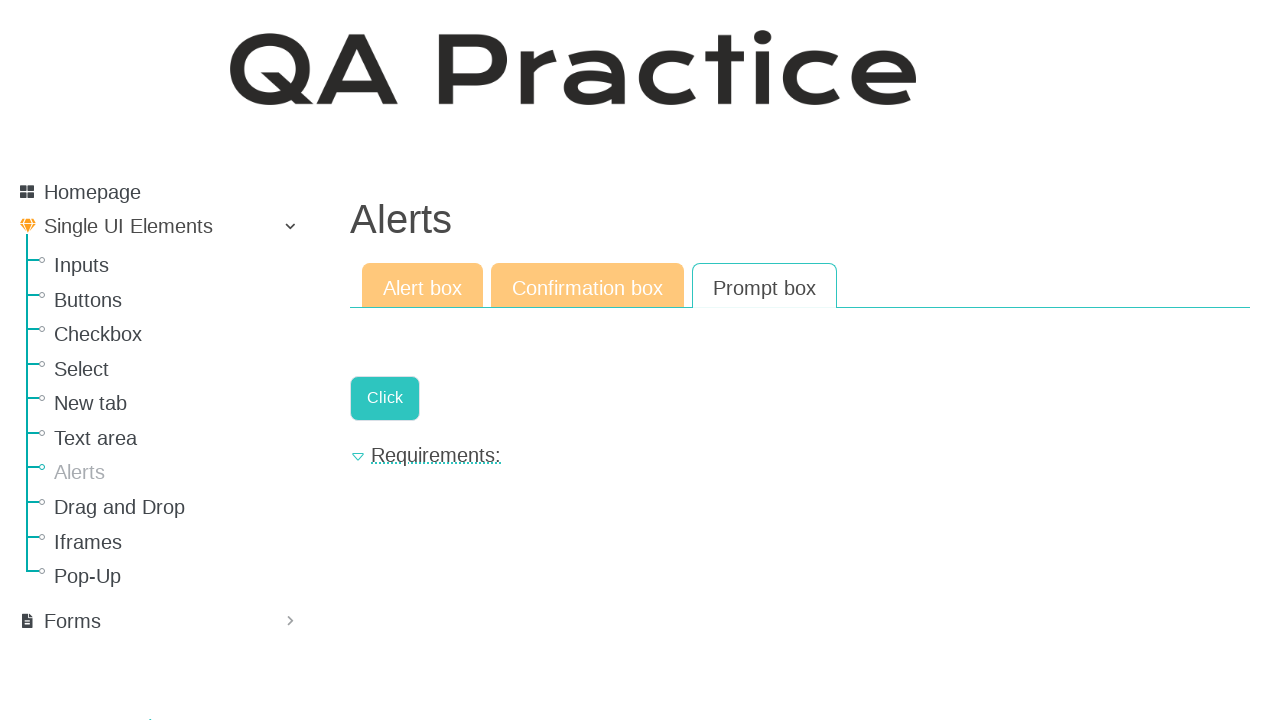

Set up dialog handler to accept prompt with value 'qwerty'
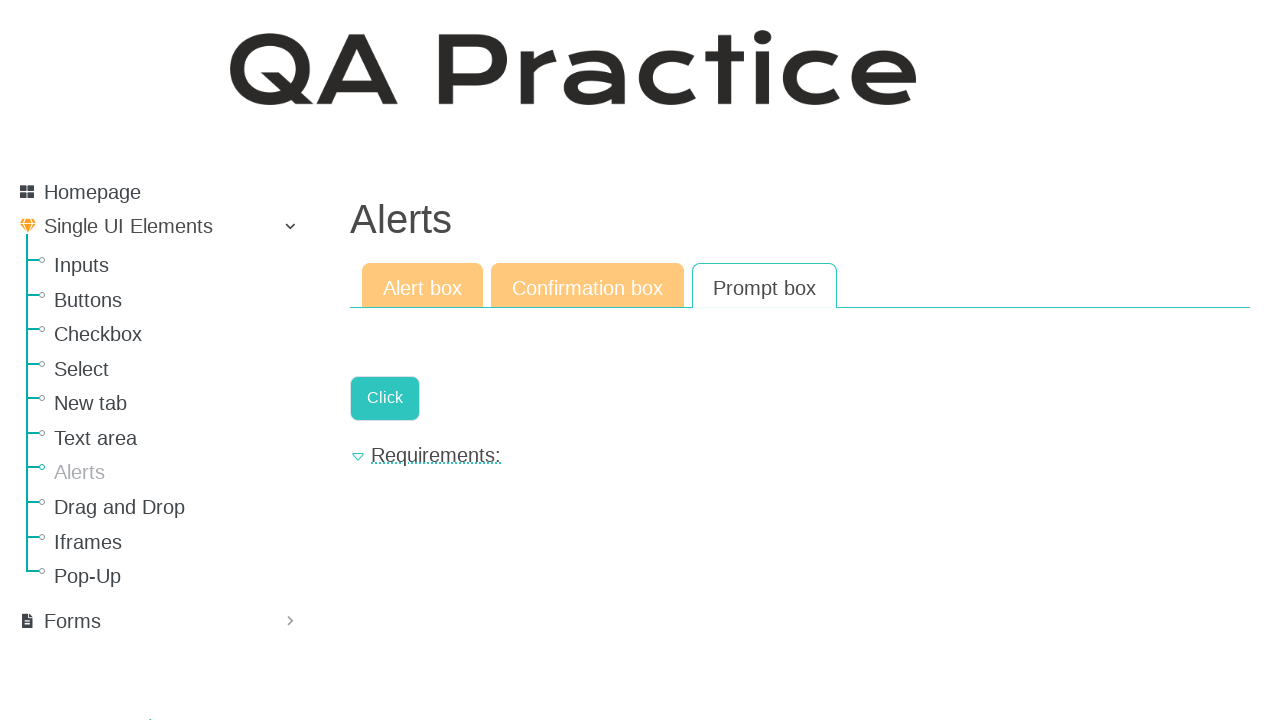

Clicked the button to trigger prompt dialog
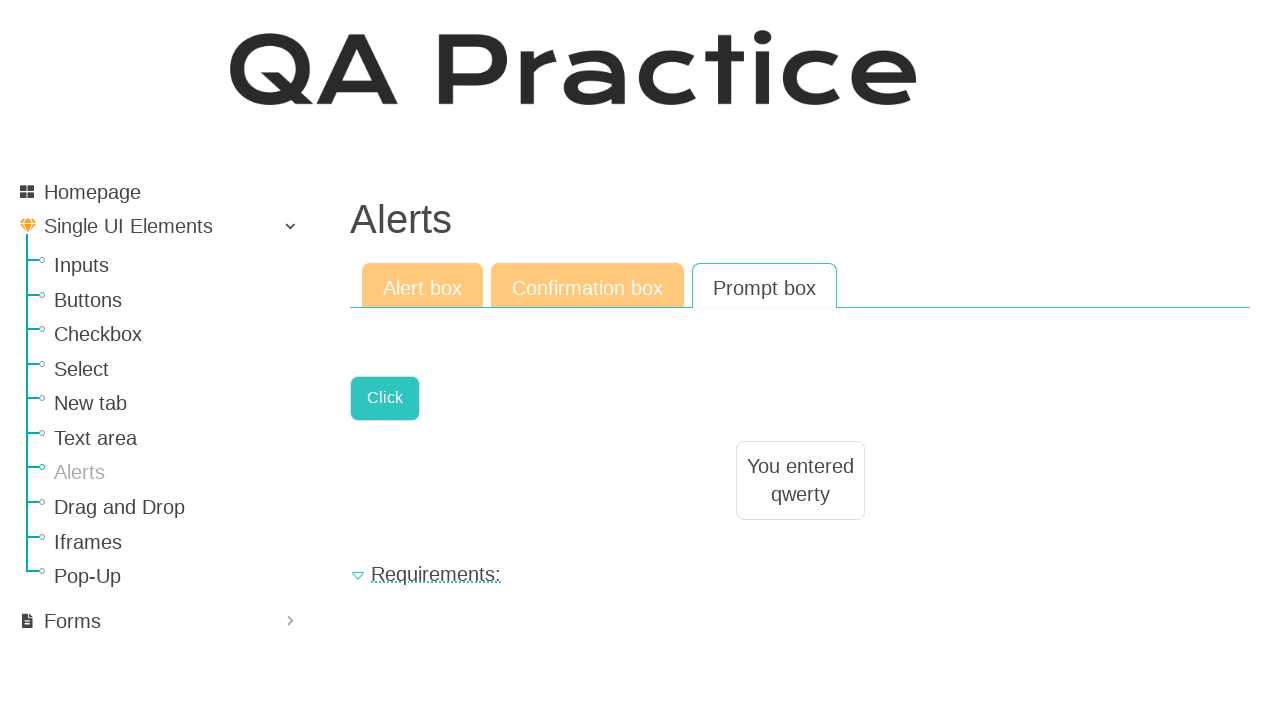

Waited for result div to appear
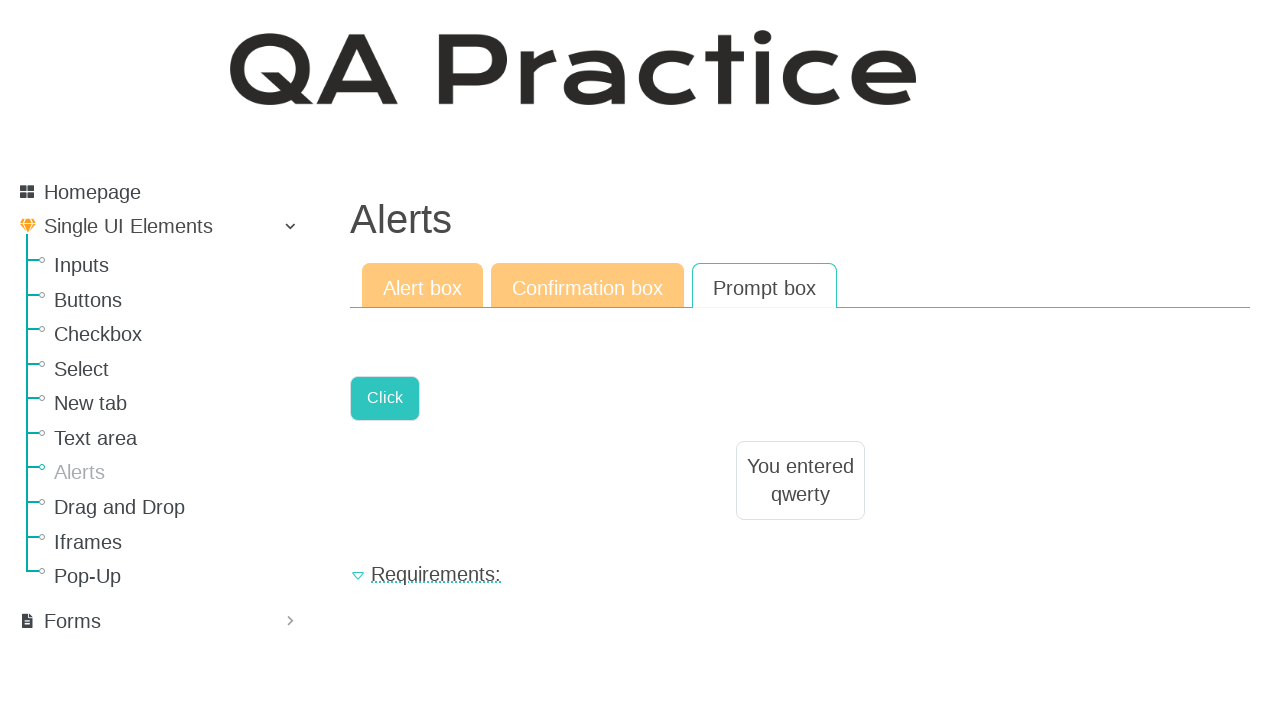

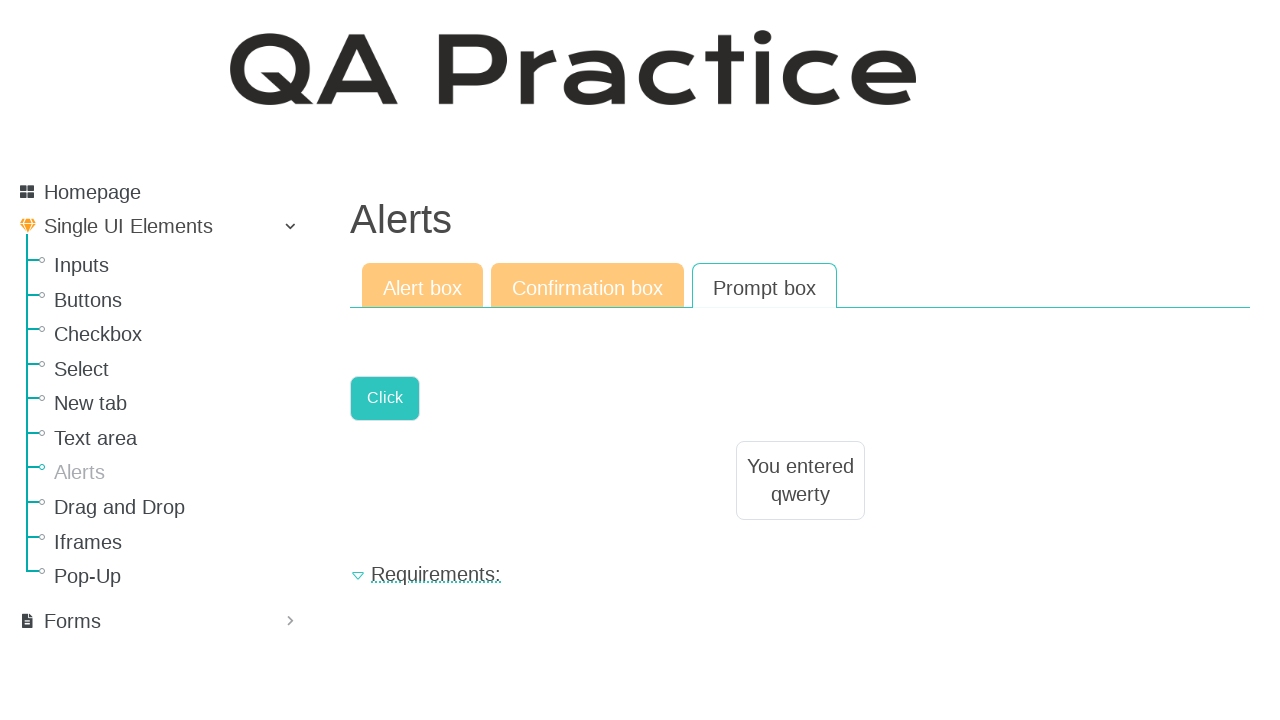